Tests data table sorting in ascending order by clicking the dues column header and verifying the values are sorted in ascending order (table without data attributes).

Starting URL: http://the-internet.herokuapp.com/tables

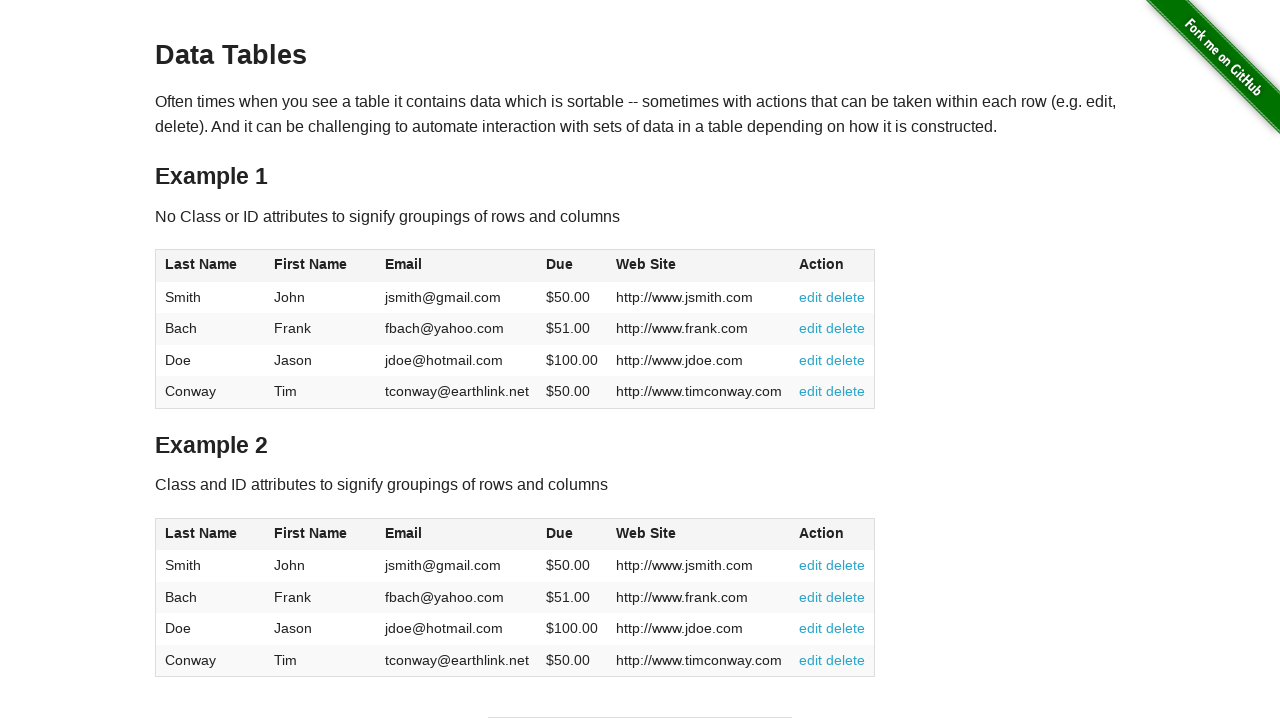

Clicked dues column header to sort in ascending order at (572, 266) on #table1 thead tr th:nth-of-type(4)
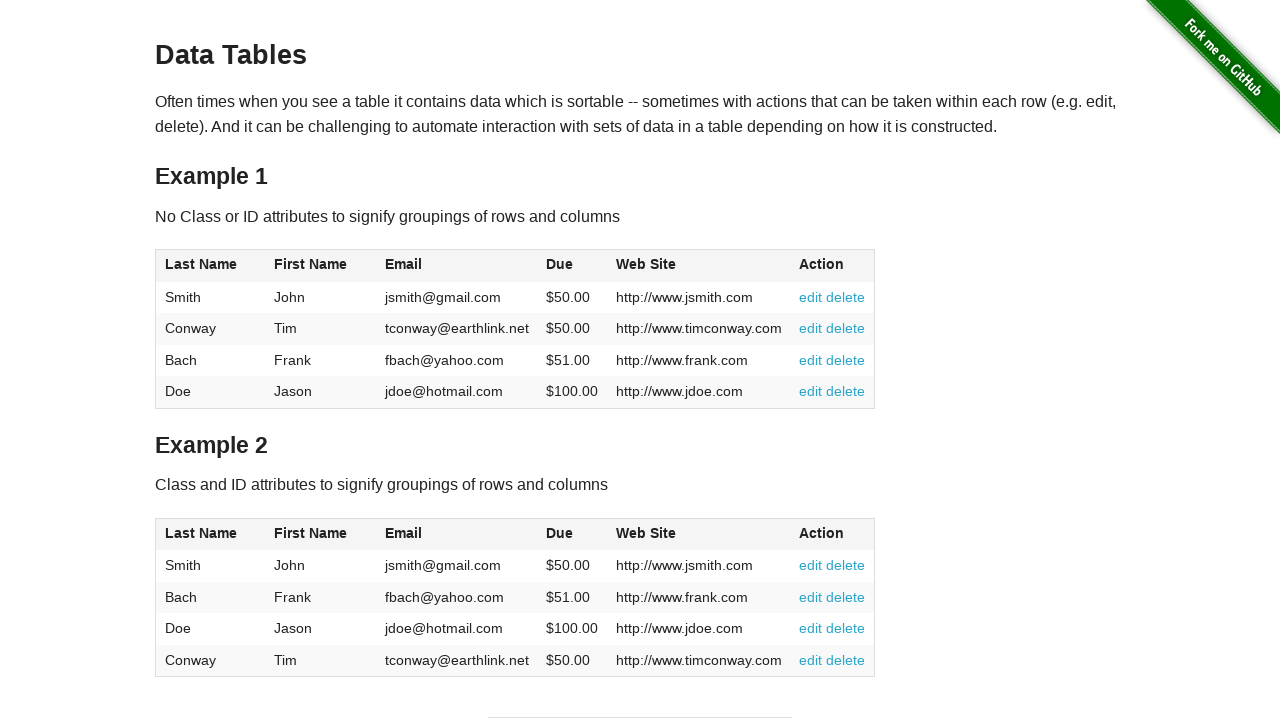

Data table loaded and sort applied to dues column
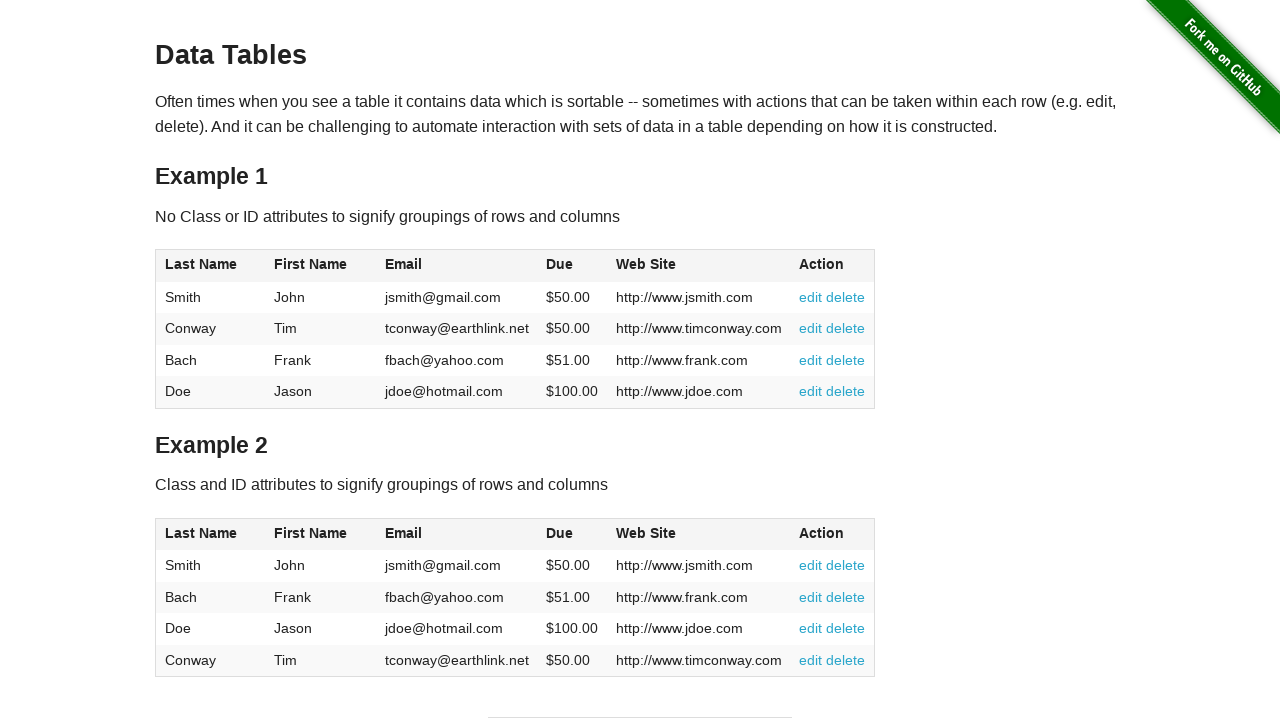

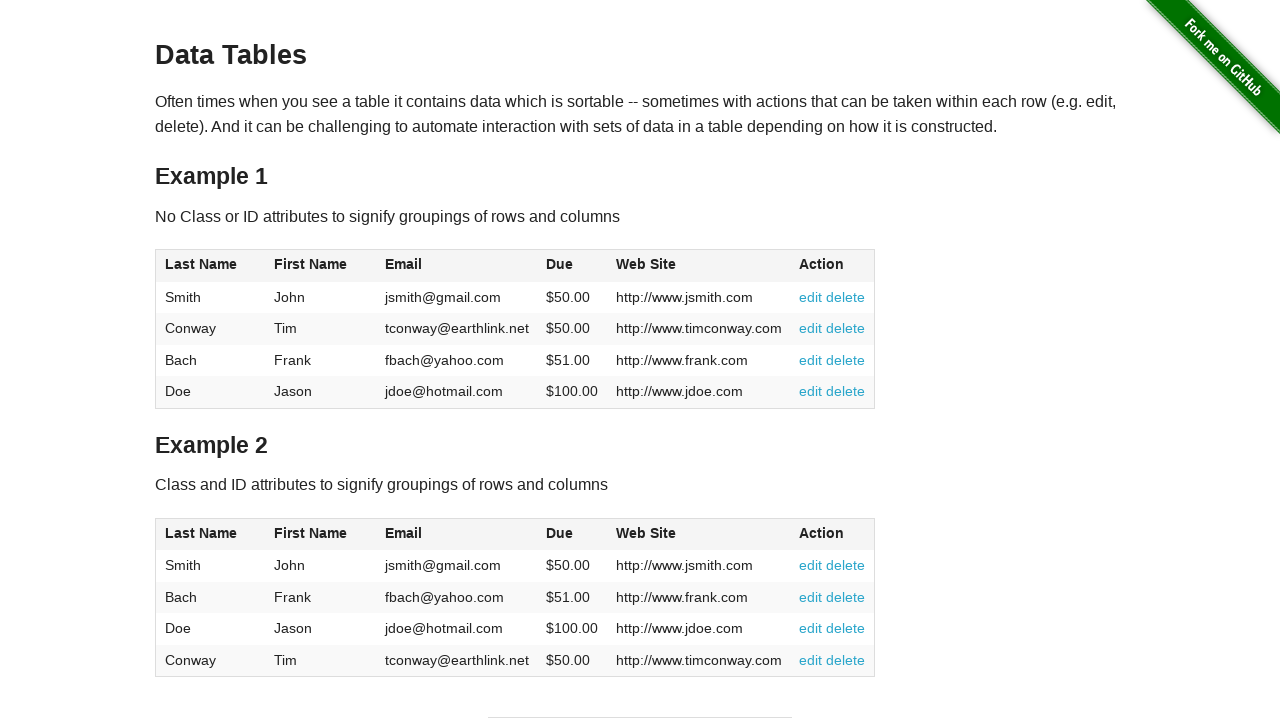